Tests customer creation in the banking application by filling in first name, last name, and post code fields, then verifying the success alert and cleaning up the created customer.

Starting URL: https://www.globalsqa.com/angularJs-protractor/BankingProject/#/manager

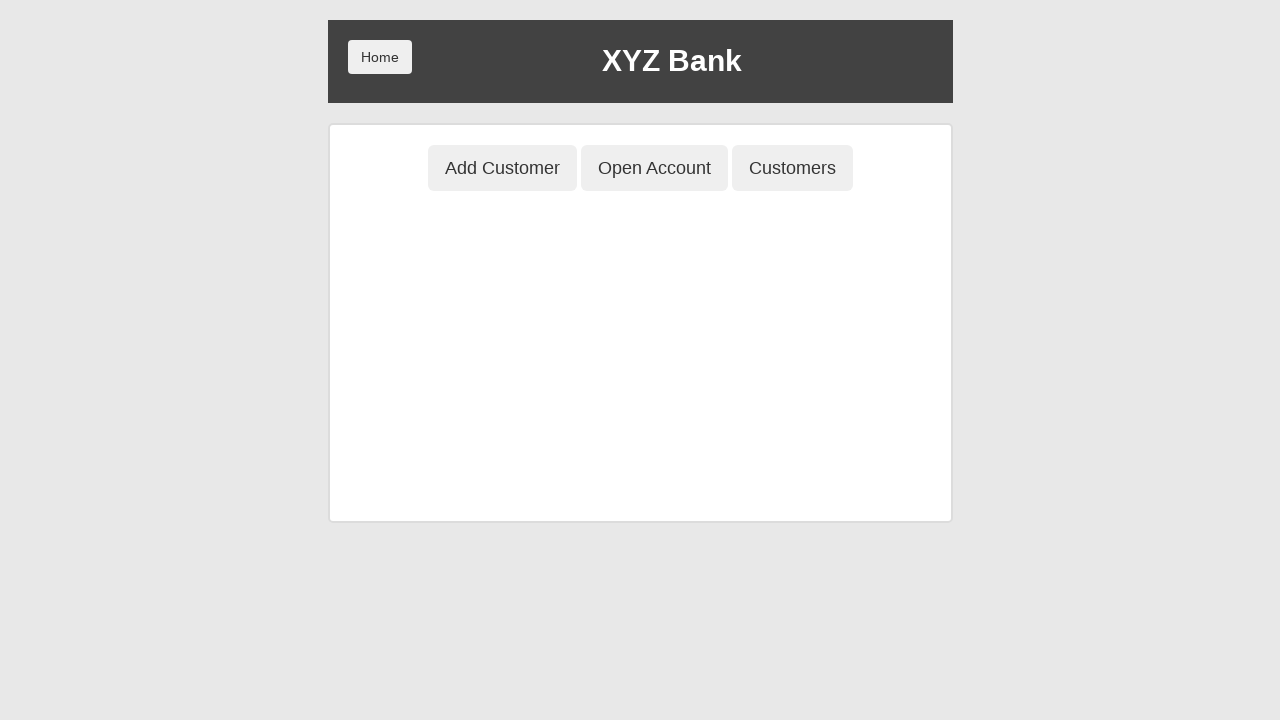

Clicked 'Add Customer' button at (502, 168) on button[ng-class='btnClass1']
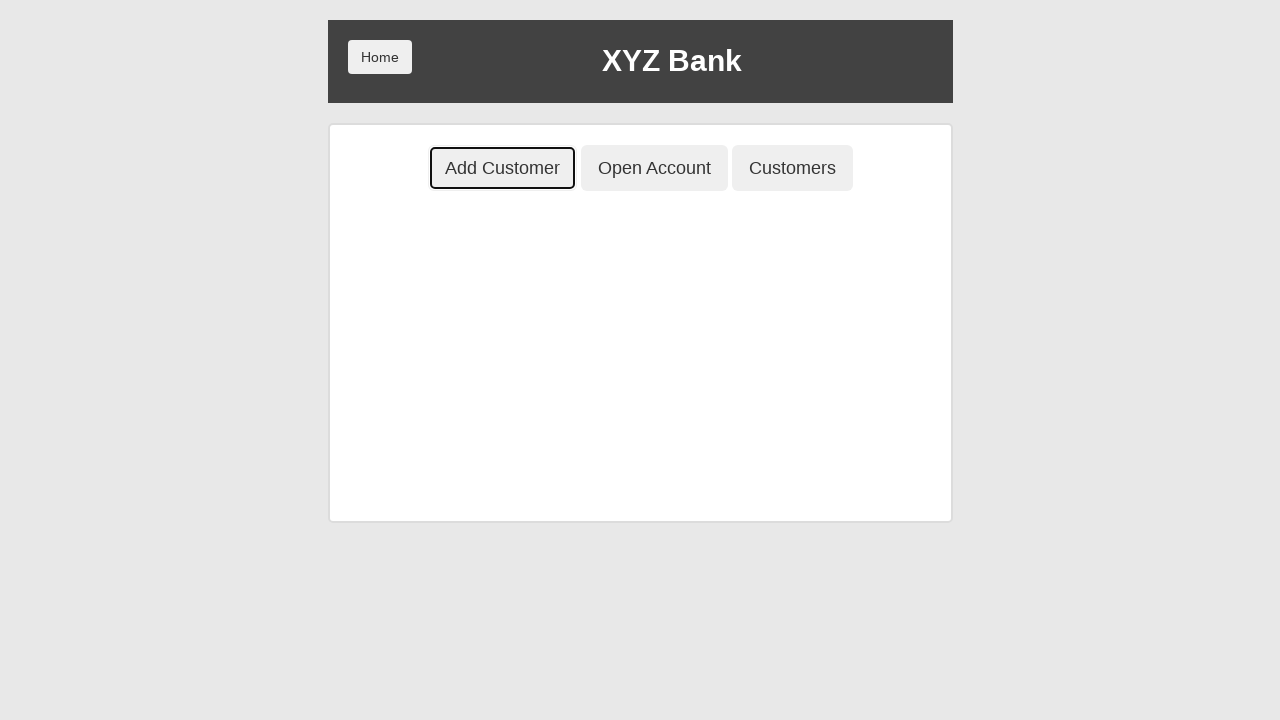

Filled first name field with 'Maria' on input[ng-model='fName']
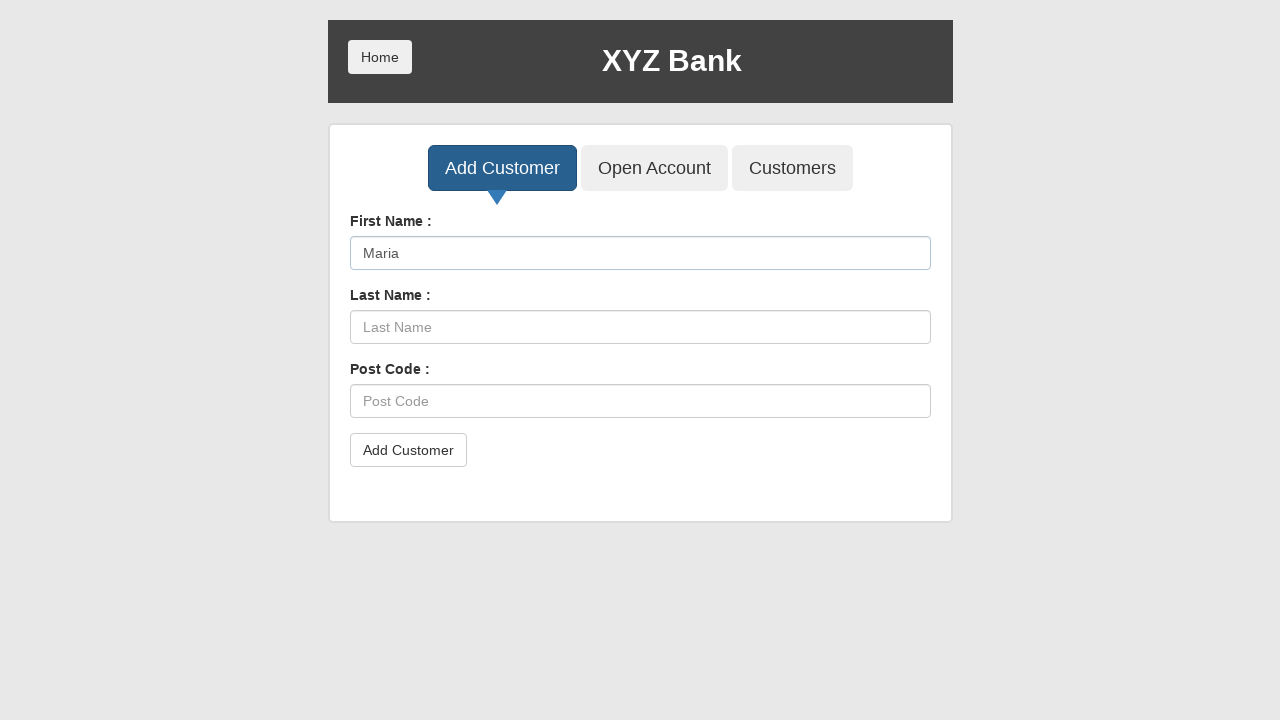

Filled last name field with 'Johnson' on input[ng-model='lName']
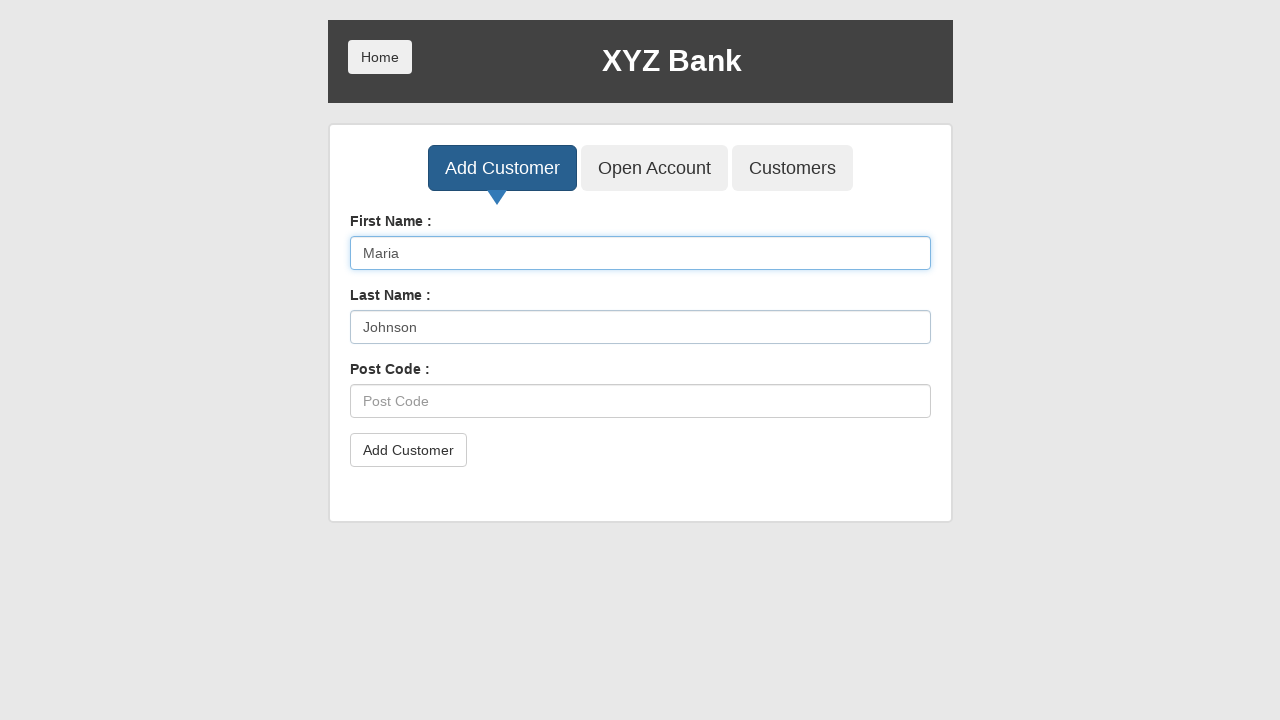

Filled post code field with '1234567890' on input[ng-model='postCd']
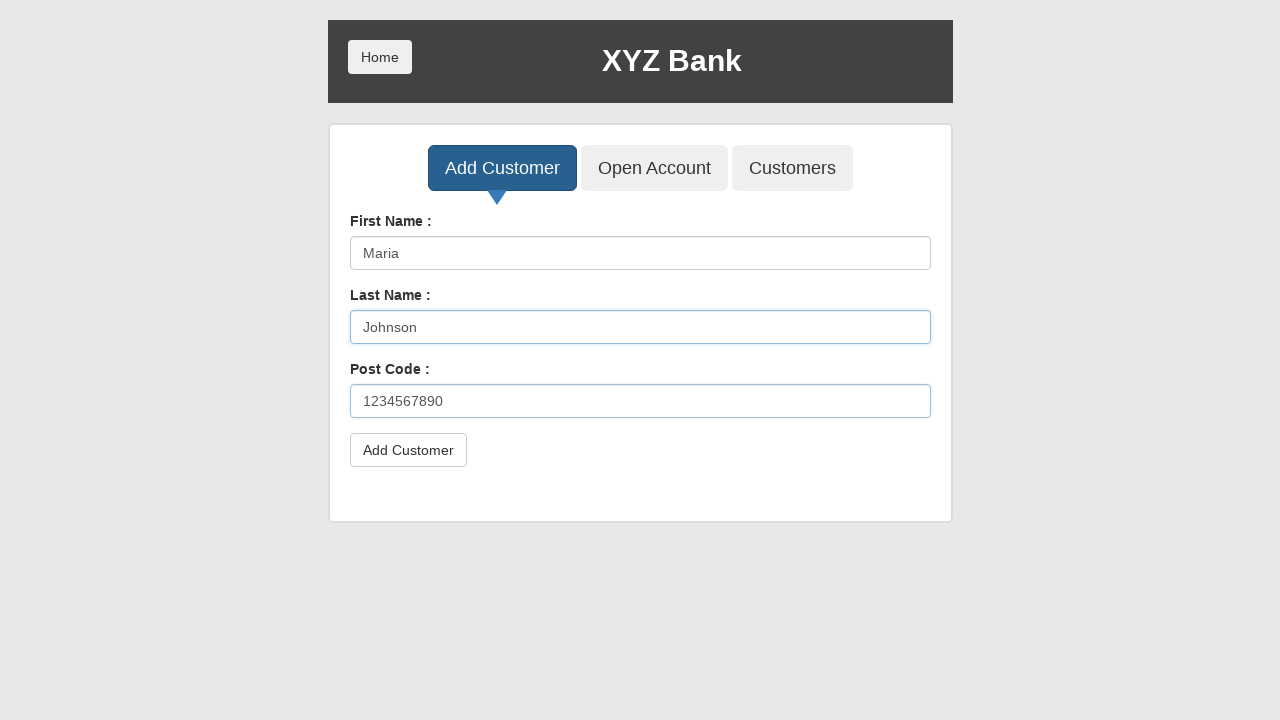

Clicked submit button to create customer at (408, 450) on button[type='submit']
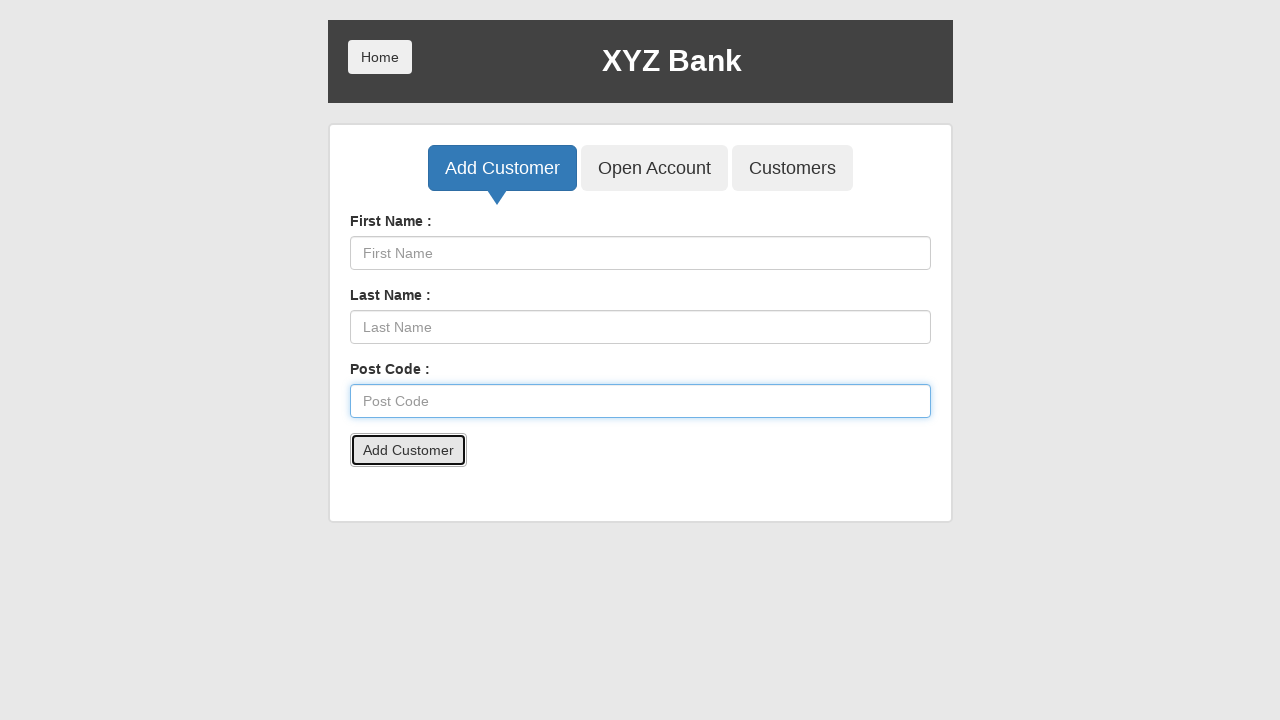

Accepted success alert dialog
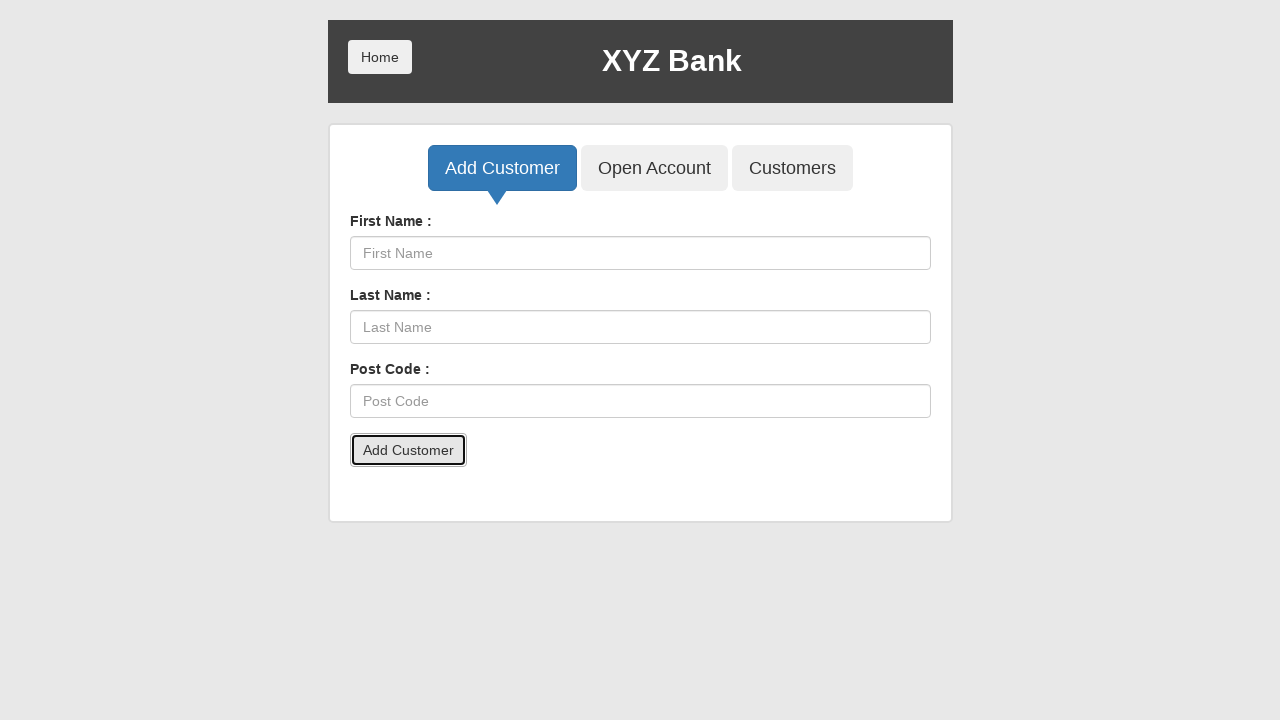

Waited for alert processing
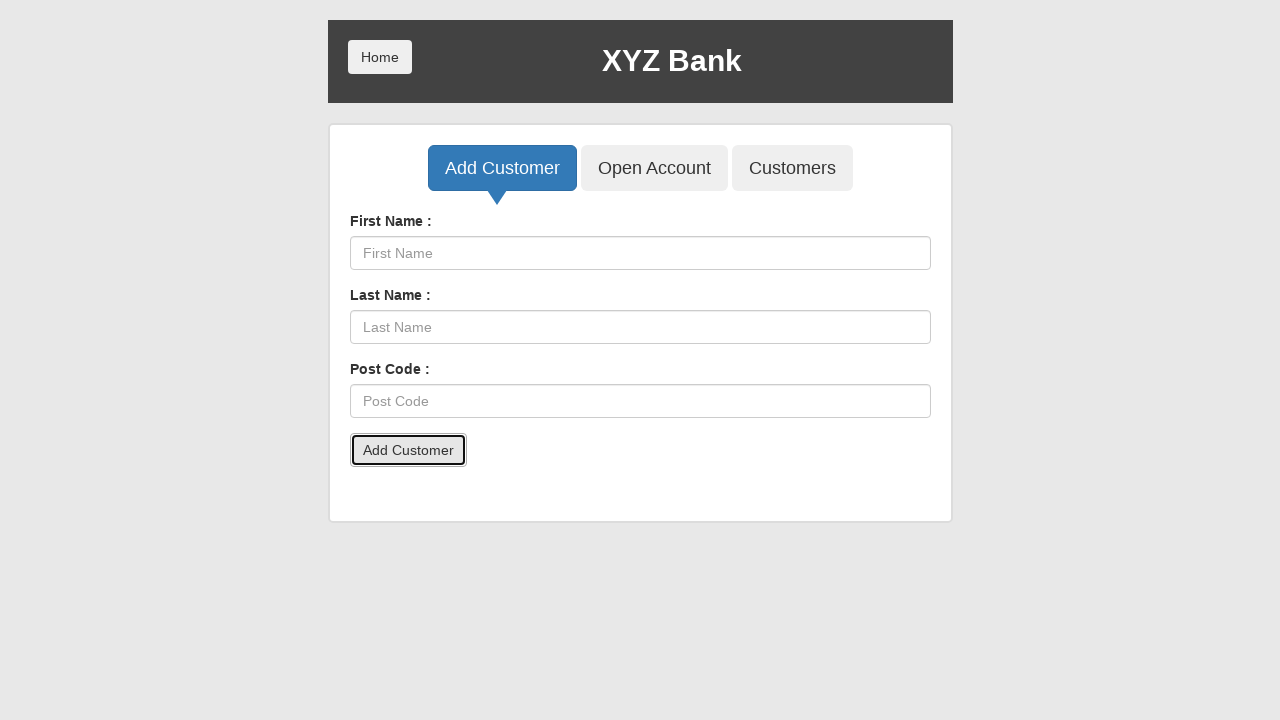

Clicked 'Customers' button to view customer list at (792, 168) on button[ng-class='btnClass3']
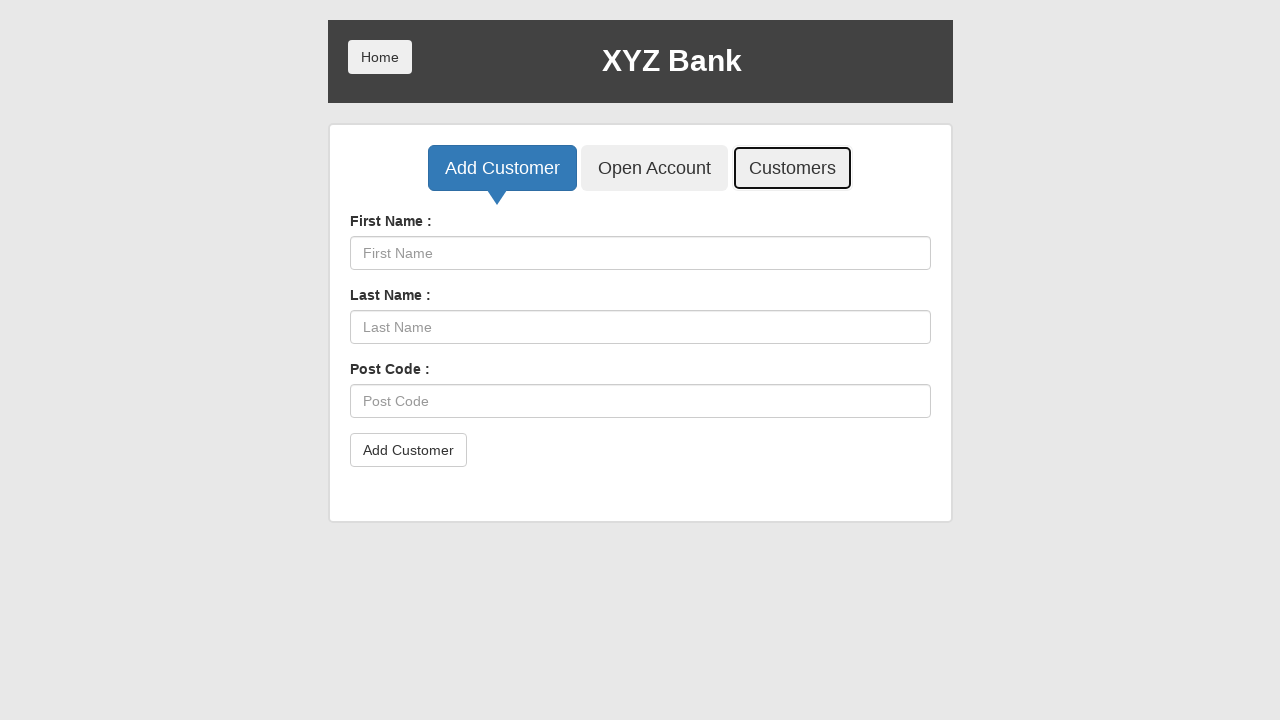

Filled search field with customer name 'Maria' on input[ng-model='searchCustomer']
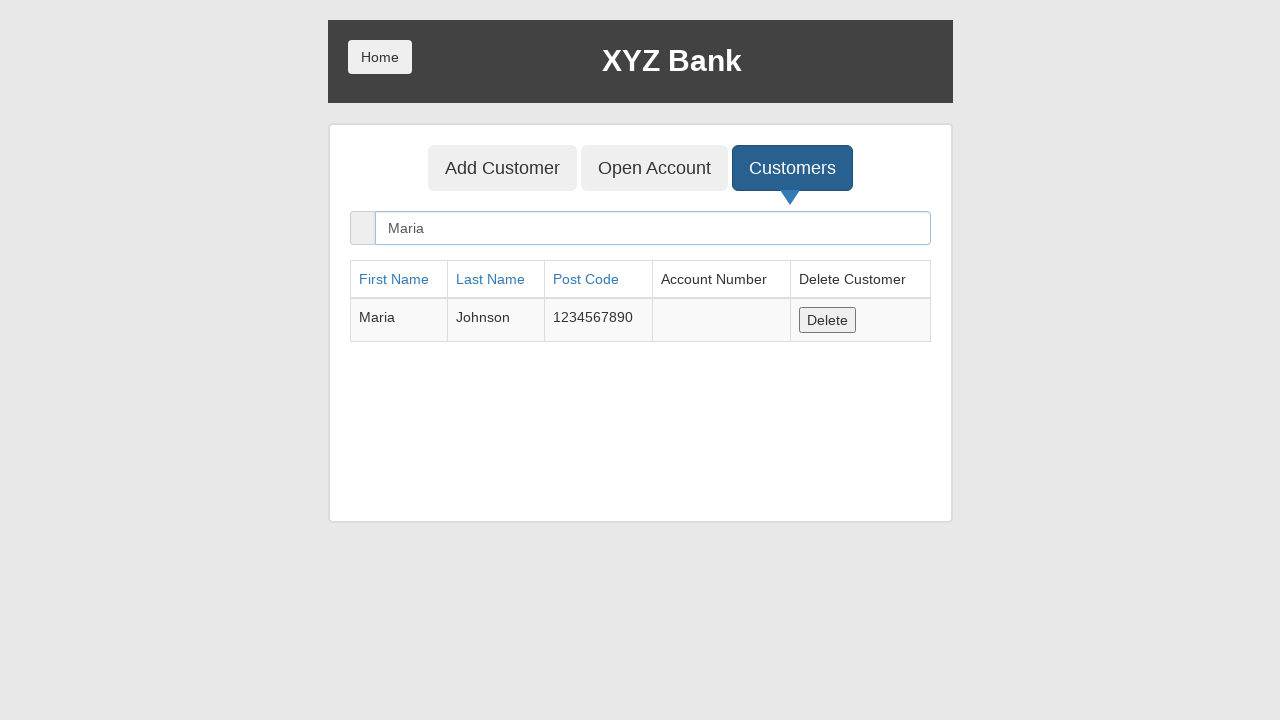

Search results loaded with customer table rows
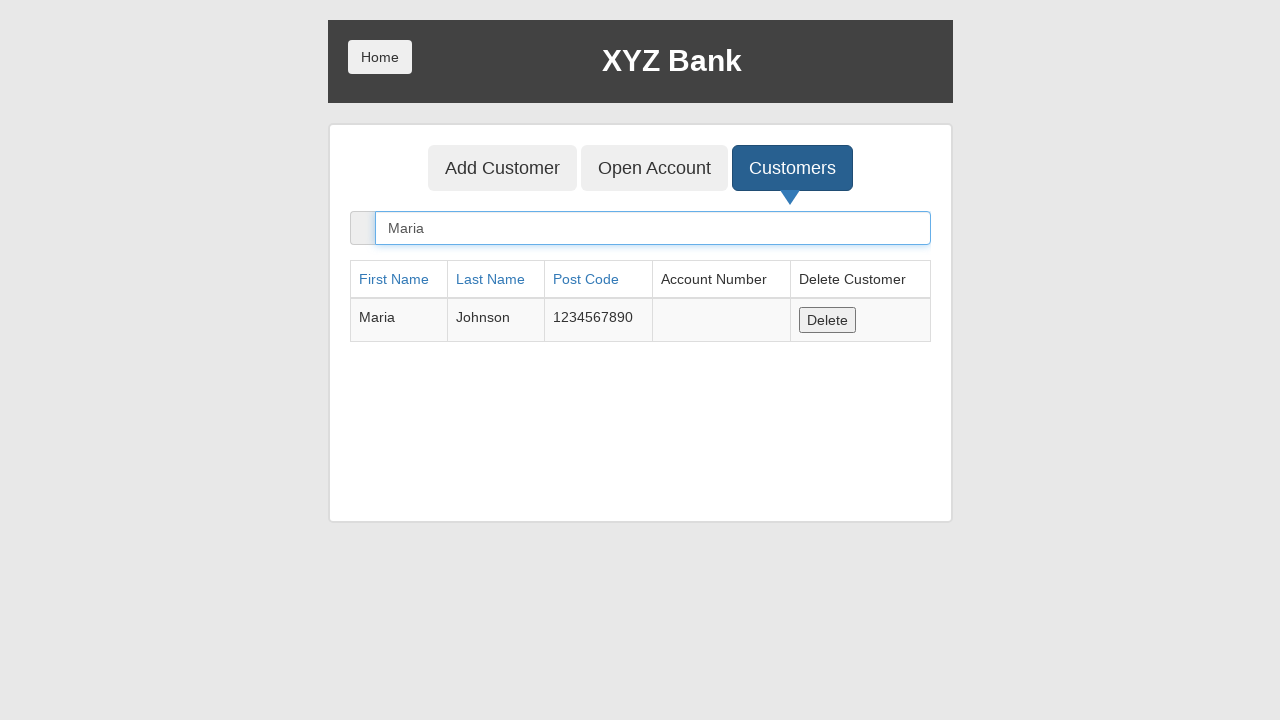

Clicked delete button to remove created customer at (828, 320) on button[ng-click='deleteCust(cust)']
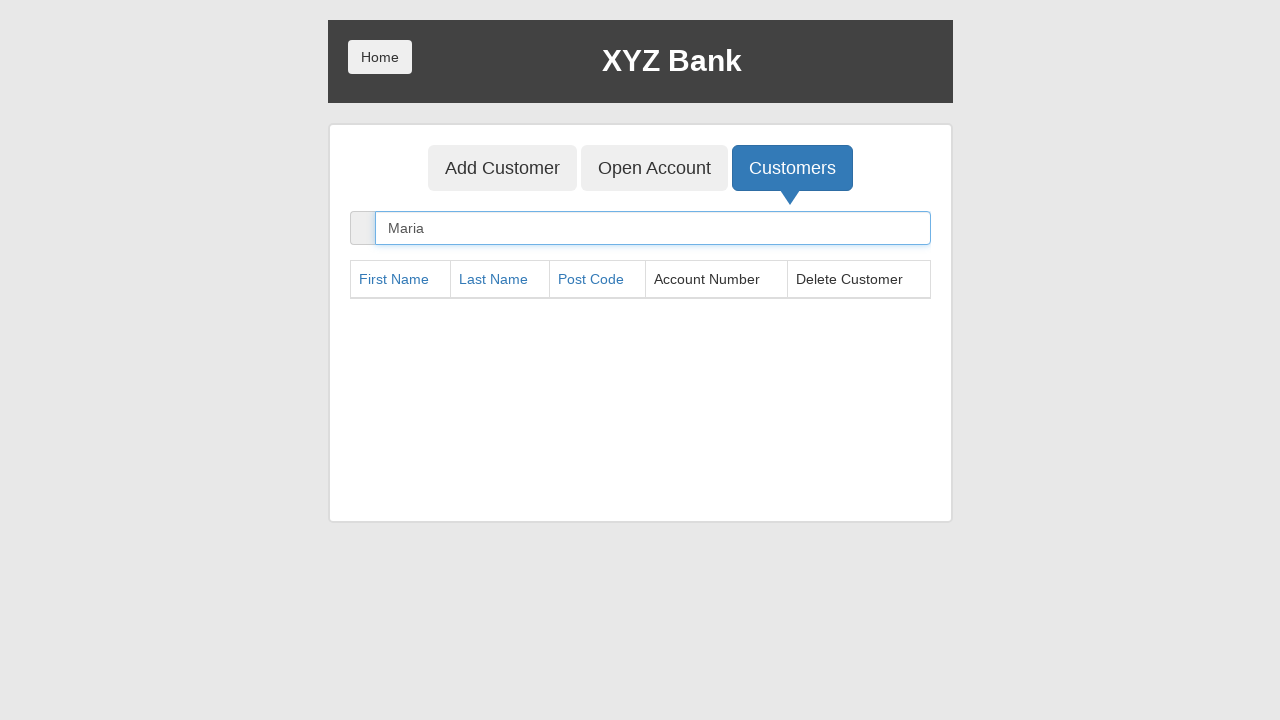

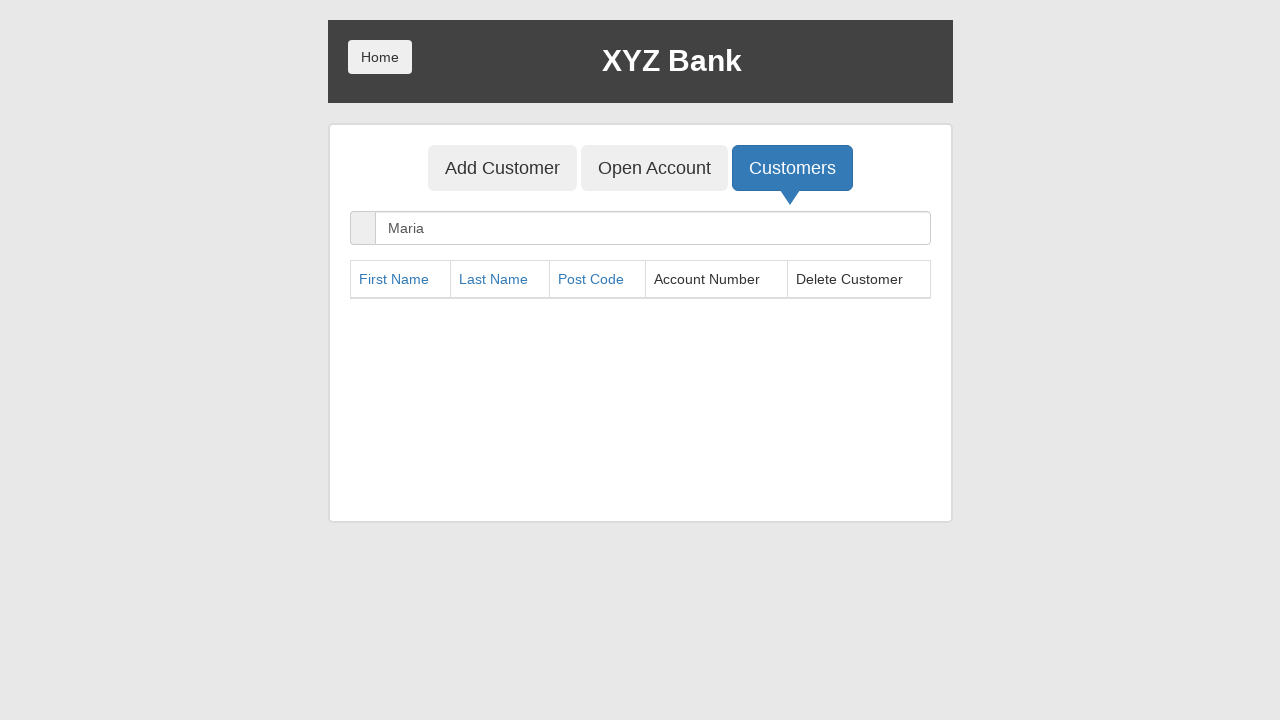